Tests SpiceJet flight booking form by selecting departure city (Mumbai), clicking on destination field, and opening the passengers selector

Starting URL: https://www.spicejet.com/

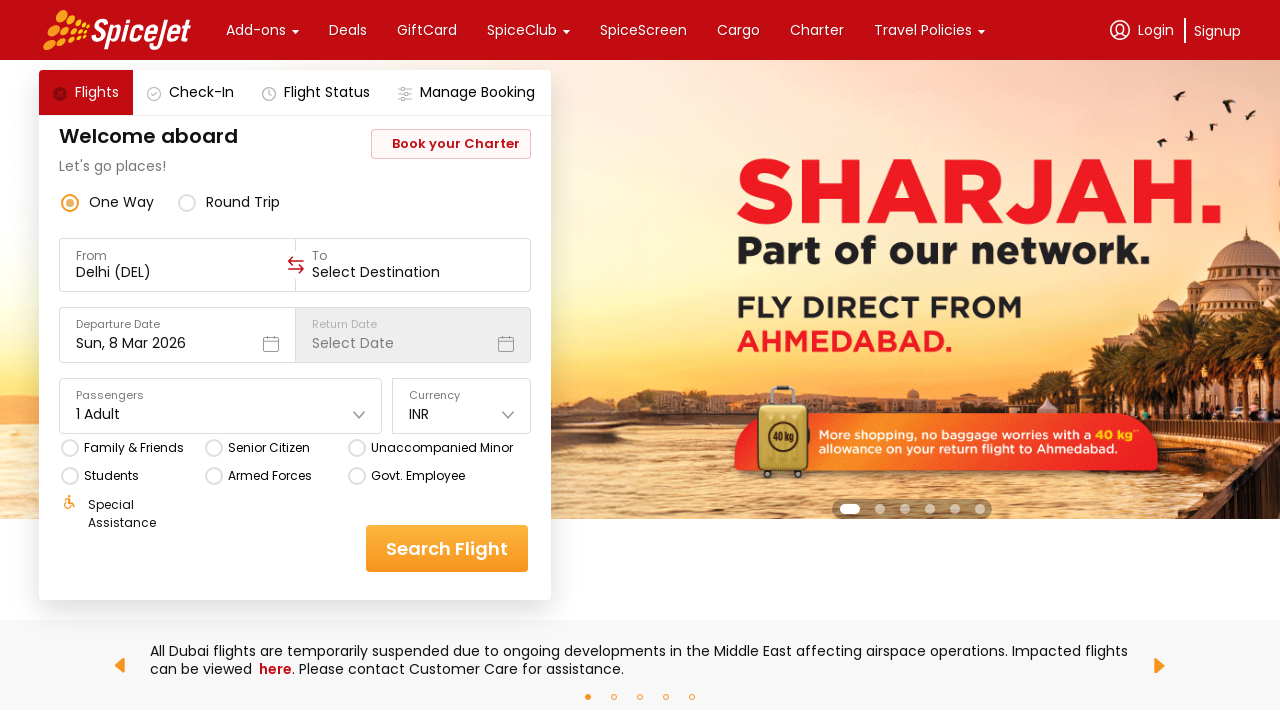

Clicked on 'From' field to open departure city selector at (178, 256) on xpath=//div[contains(text(),'From')]
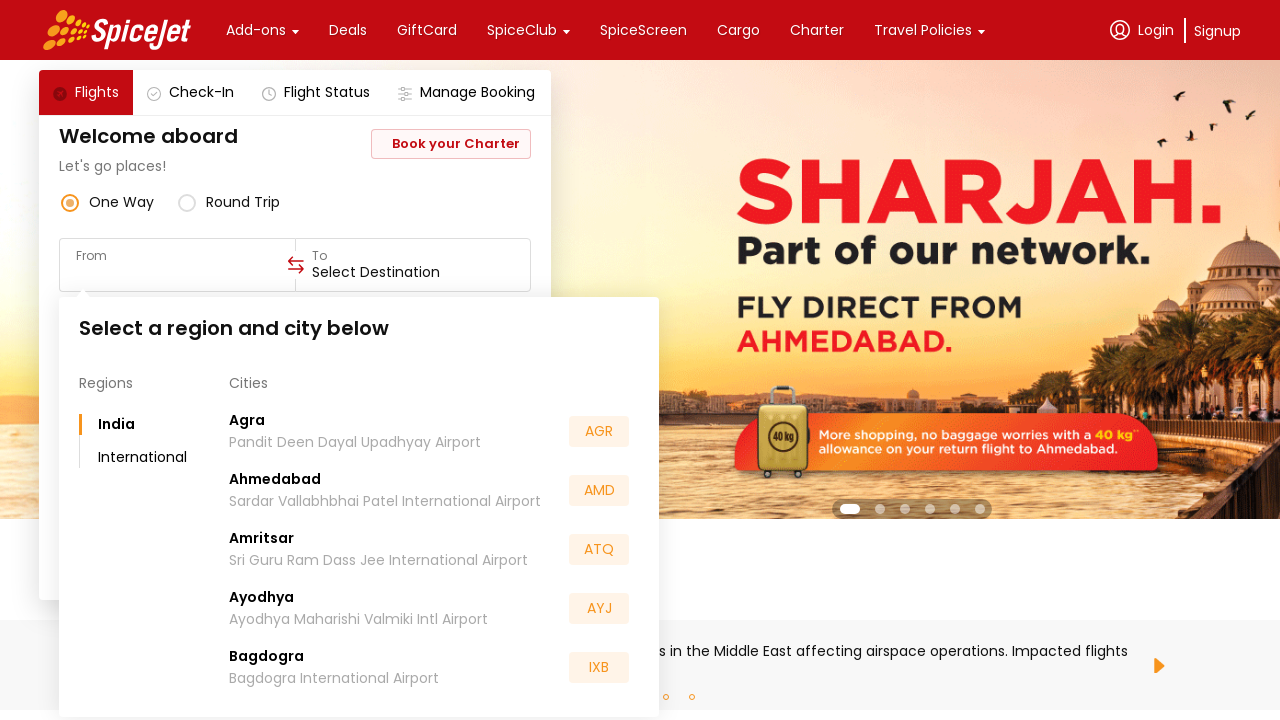

Waited for Mumbai city option to load
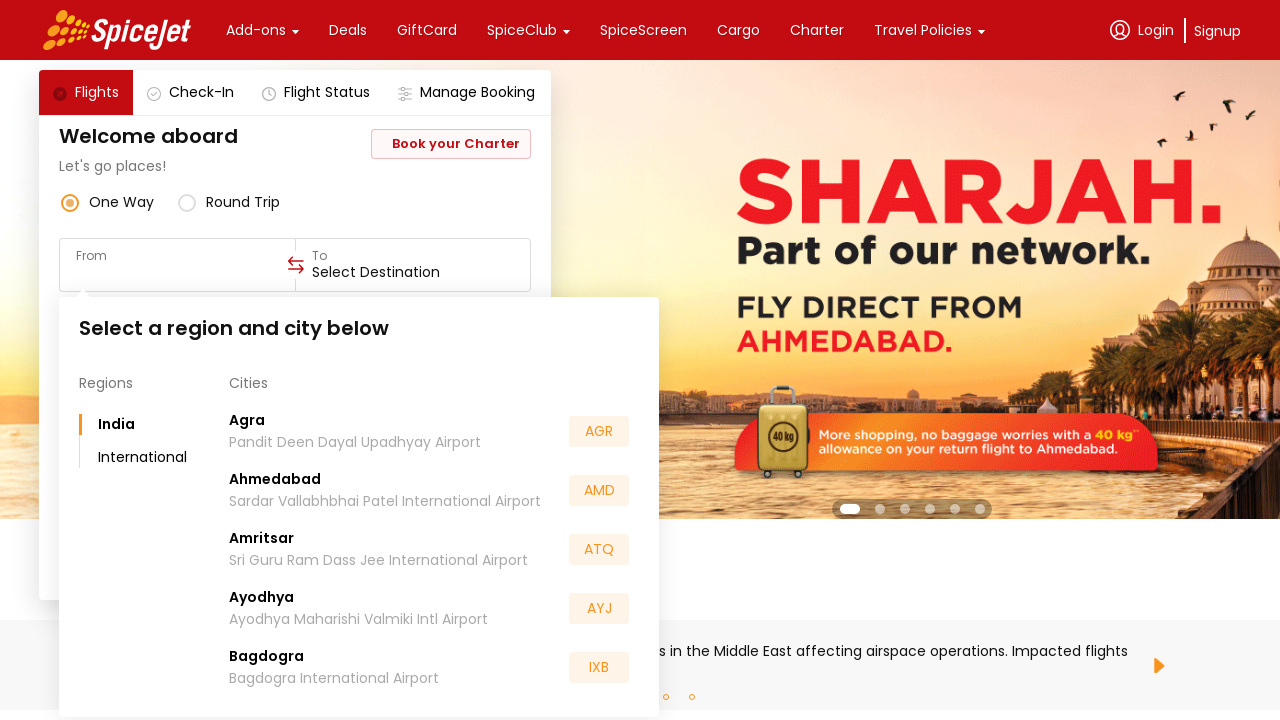

Selected Mumbai as departure city at (259, 552) on xpath=//div[contains(text(),'Mumbai')]
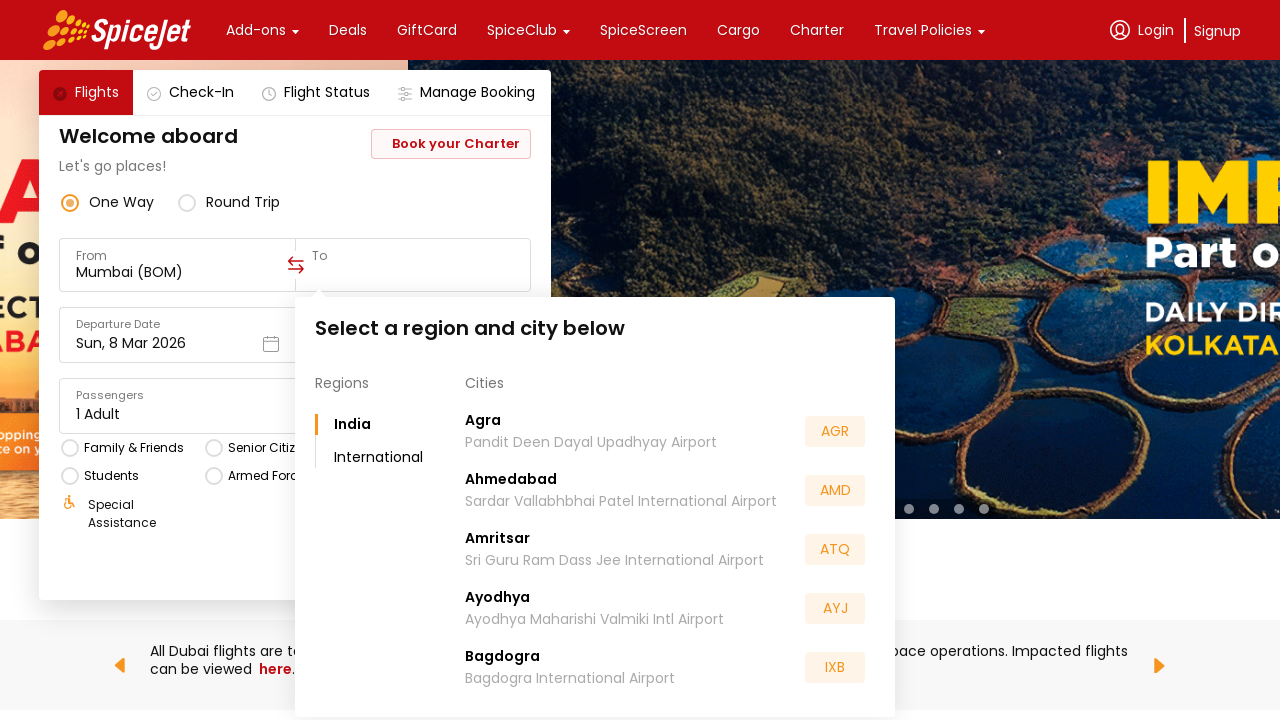

Clicked on 'To' field to open destination city selector at (413, 256) on xpath=//div[contains(text(),'To')]
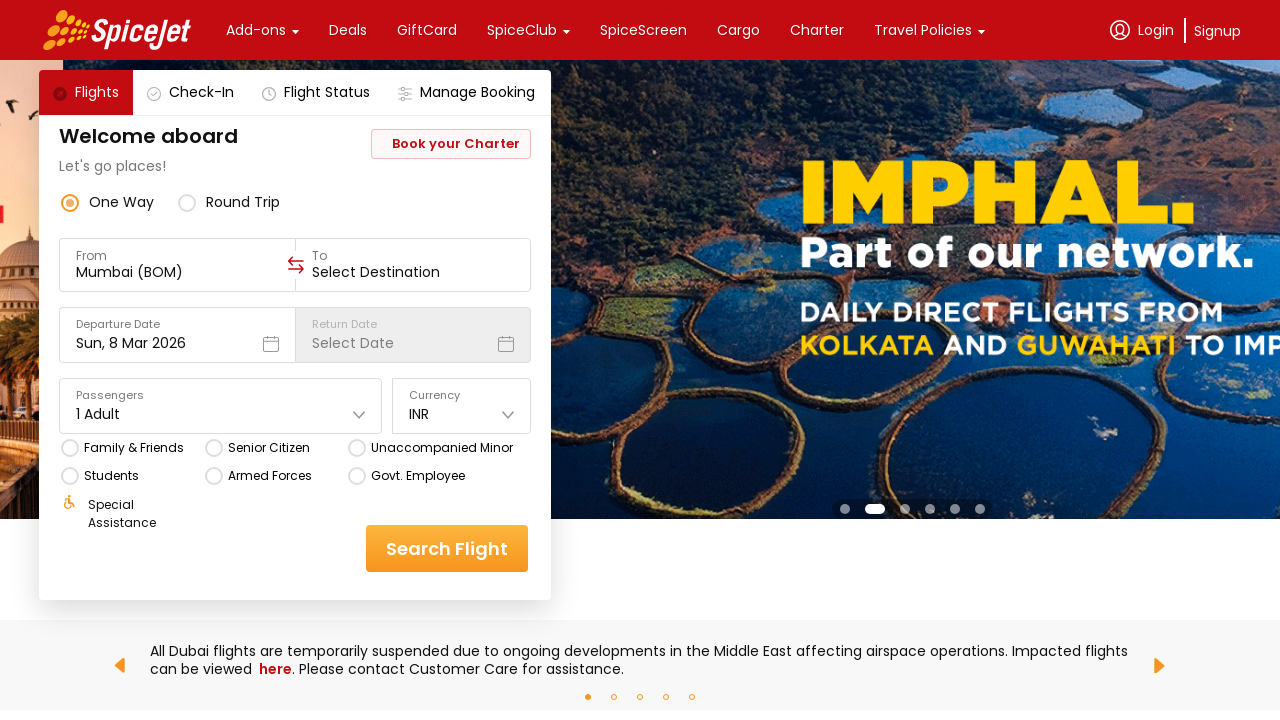

Clicked on Passengers dropdown to open passenger selection at (221, 396) on xpath=//div[contains(text(),'Passengers')]
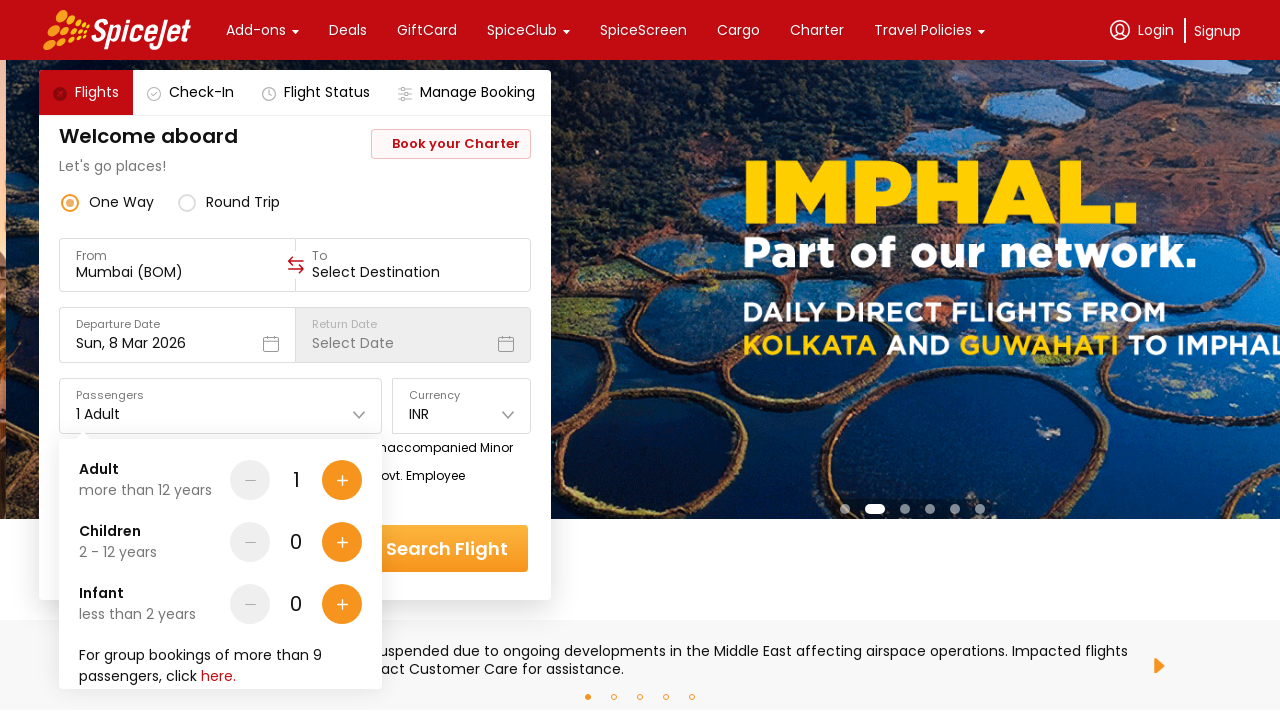

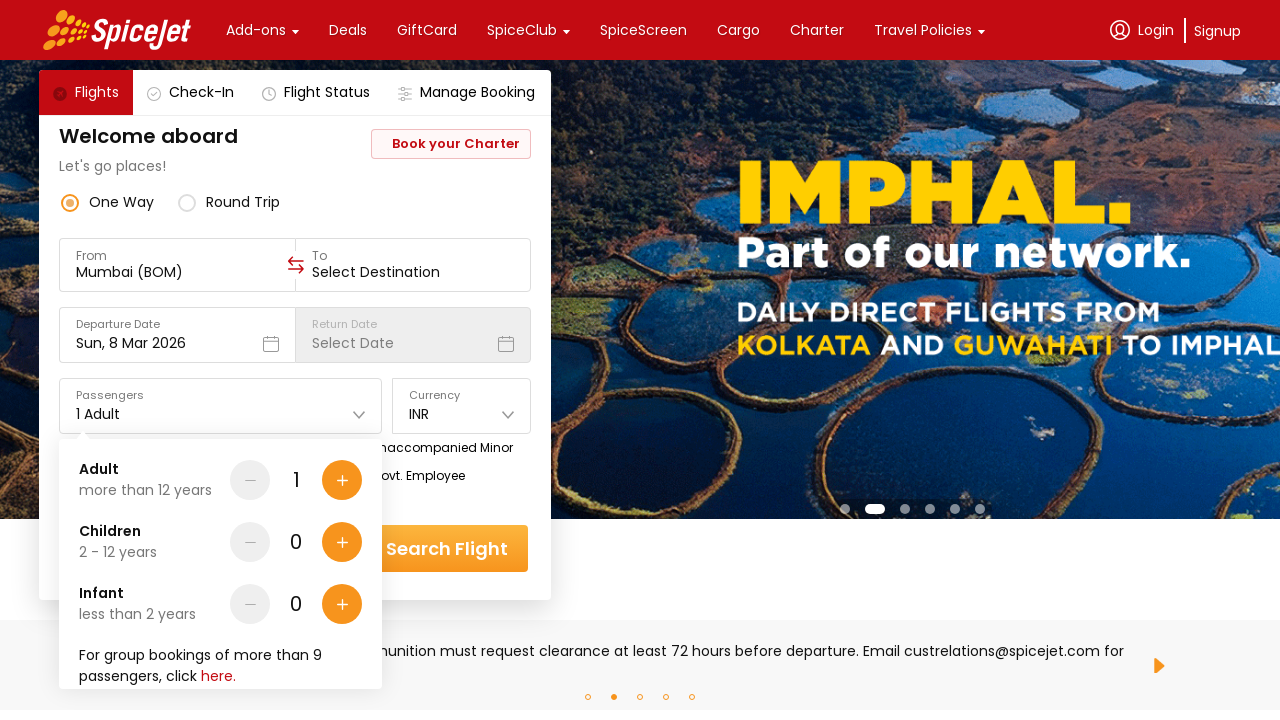